Tests dynamic button text update by entering text in an input field and clicking the button to verify it changes its label

Starting URL: http://uitestingplayground.com/textinput

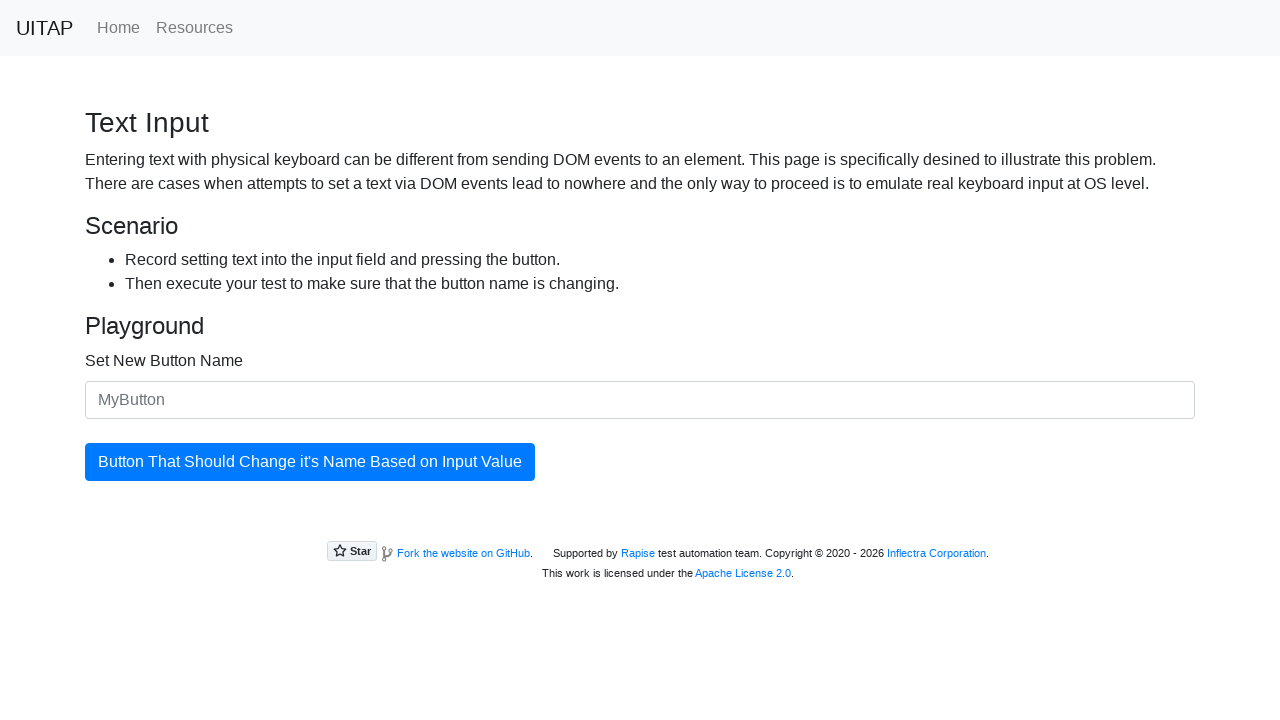

Filled input field with 'SkyPro' on #newButtonName
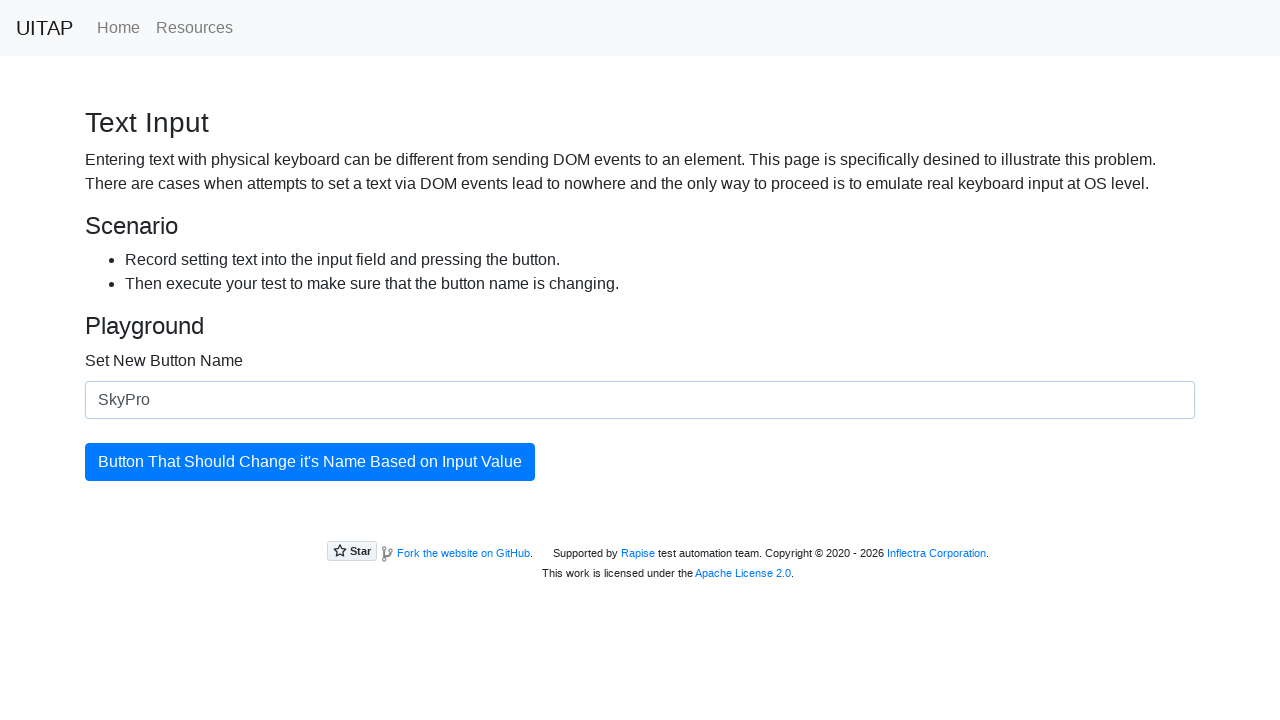

Clicked the updating button at (310, 462) on #updatingButton
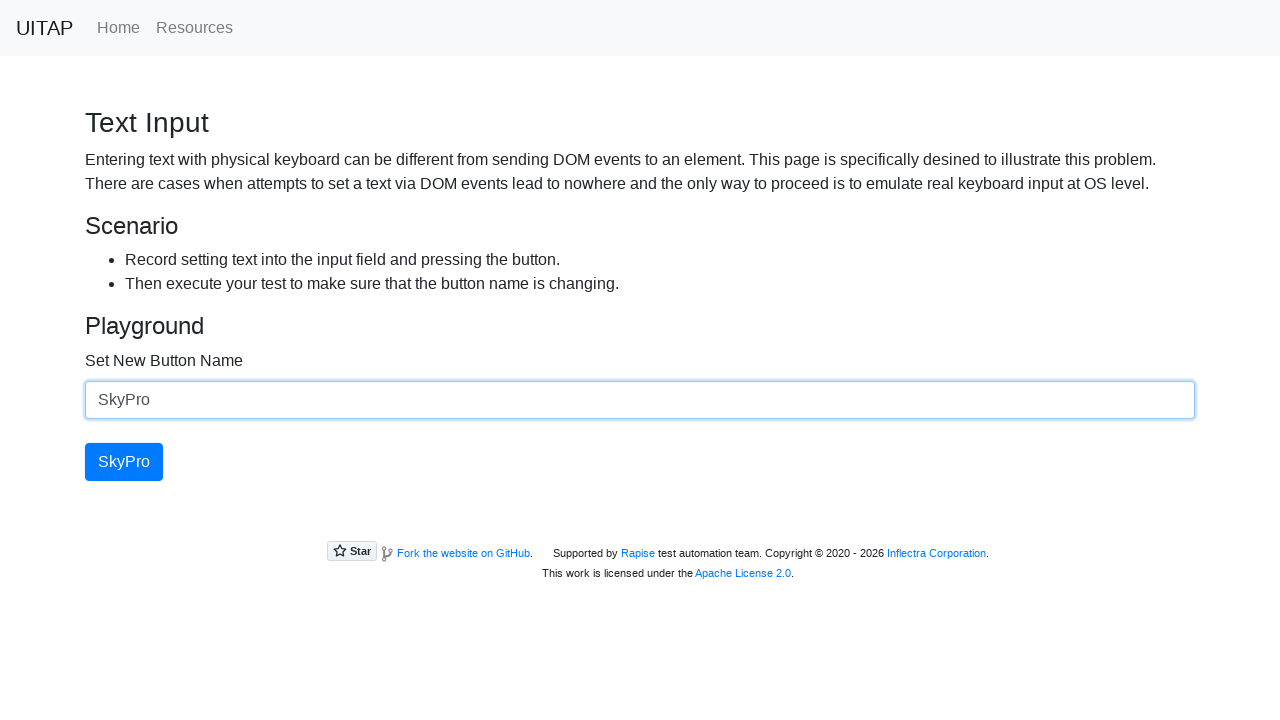

Verified button text changed to 'SkyPro'
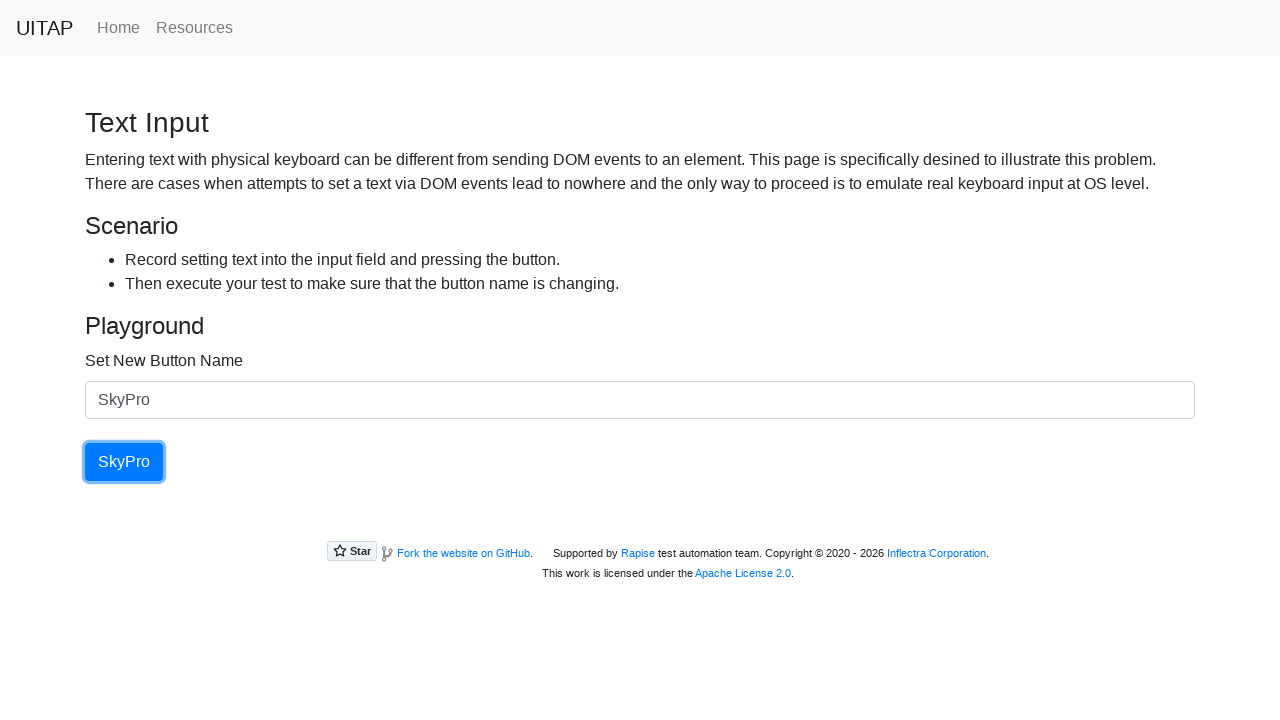

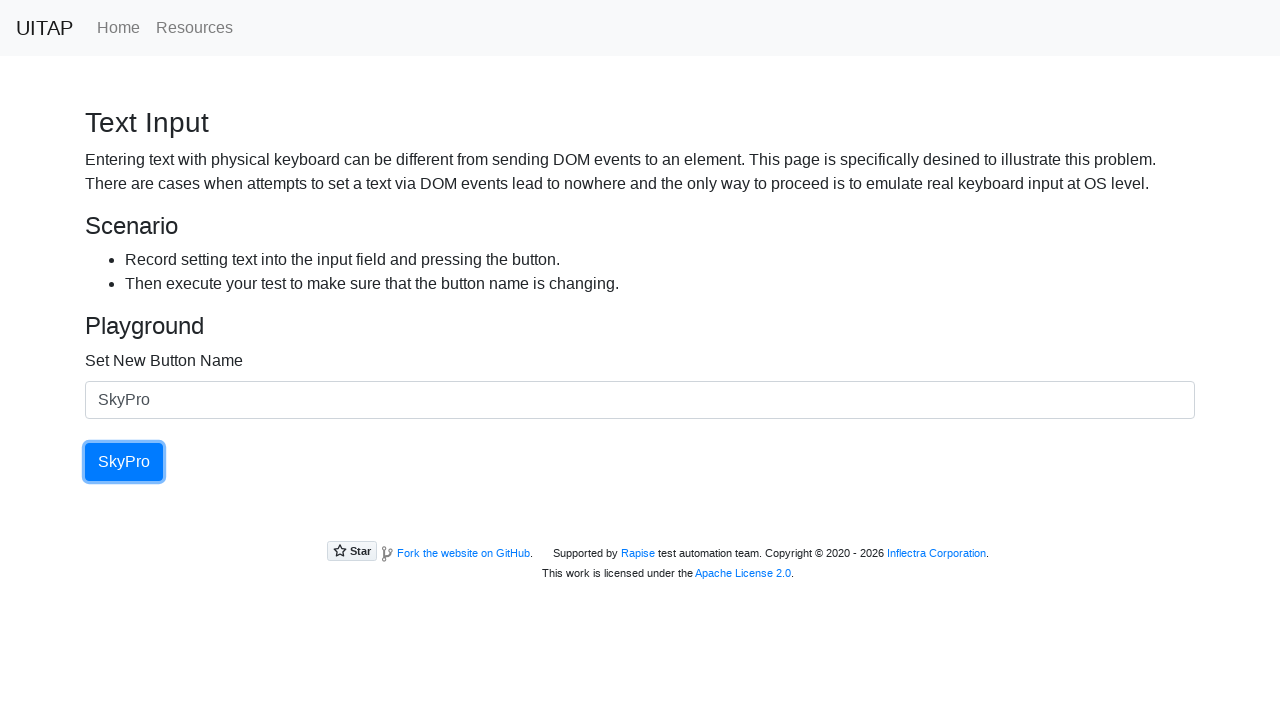